Tests the Greet-A-Cat page with a specific cat name in the URL and verifies the personalized greeting

Starting URL: https://cs1632.appspot.com/

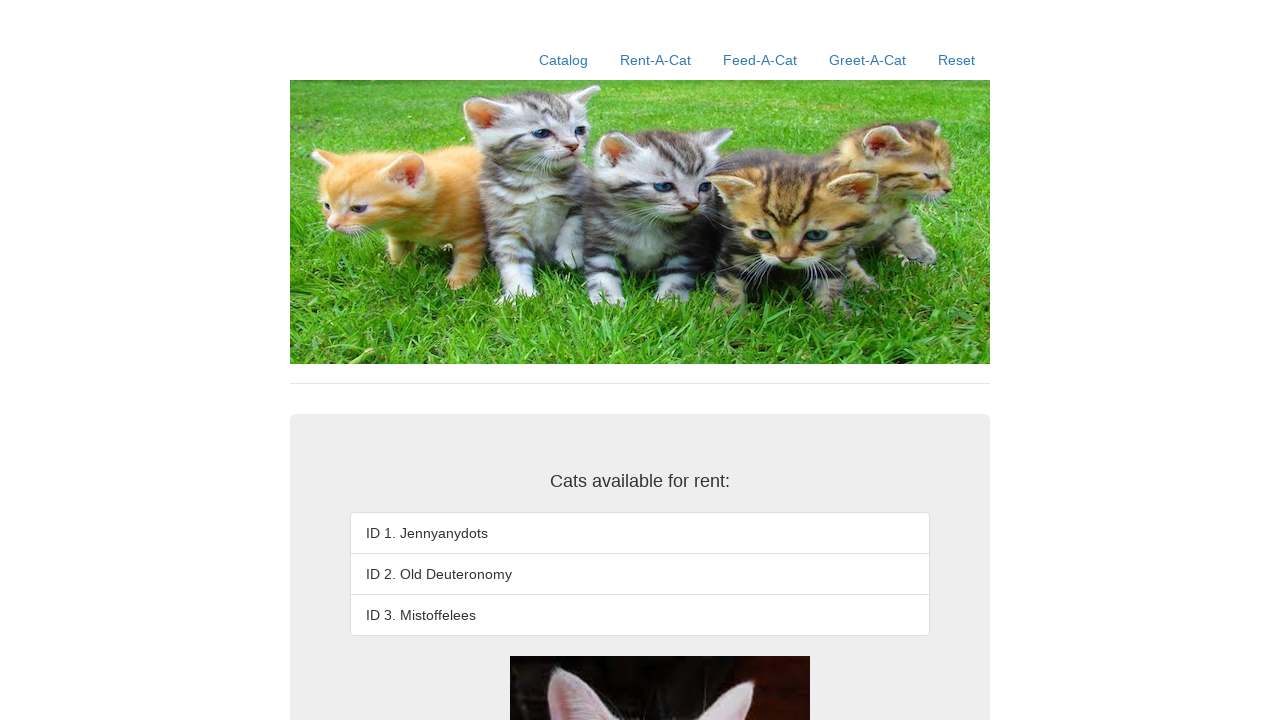

Reset state by clearing cookies
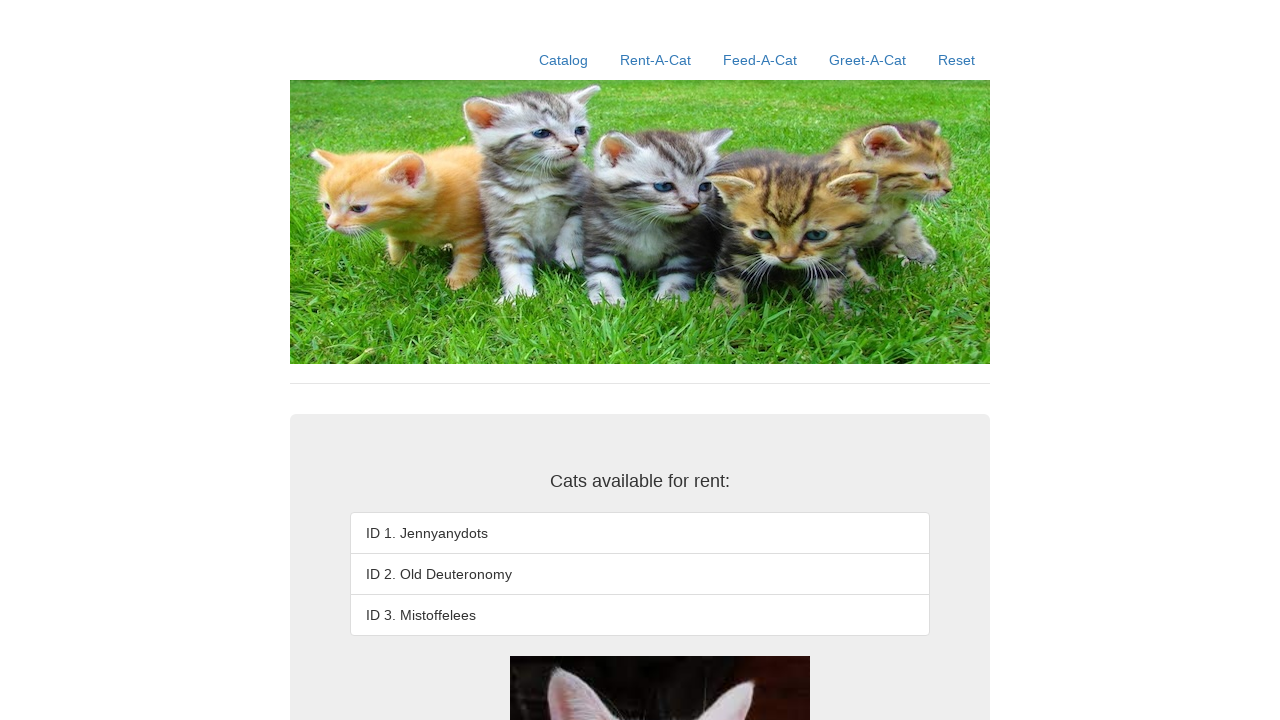

Navigated to Greet-A-Cat page with cat name 'Jennyanydots' in URL
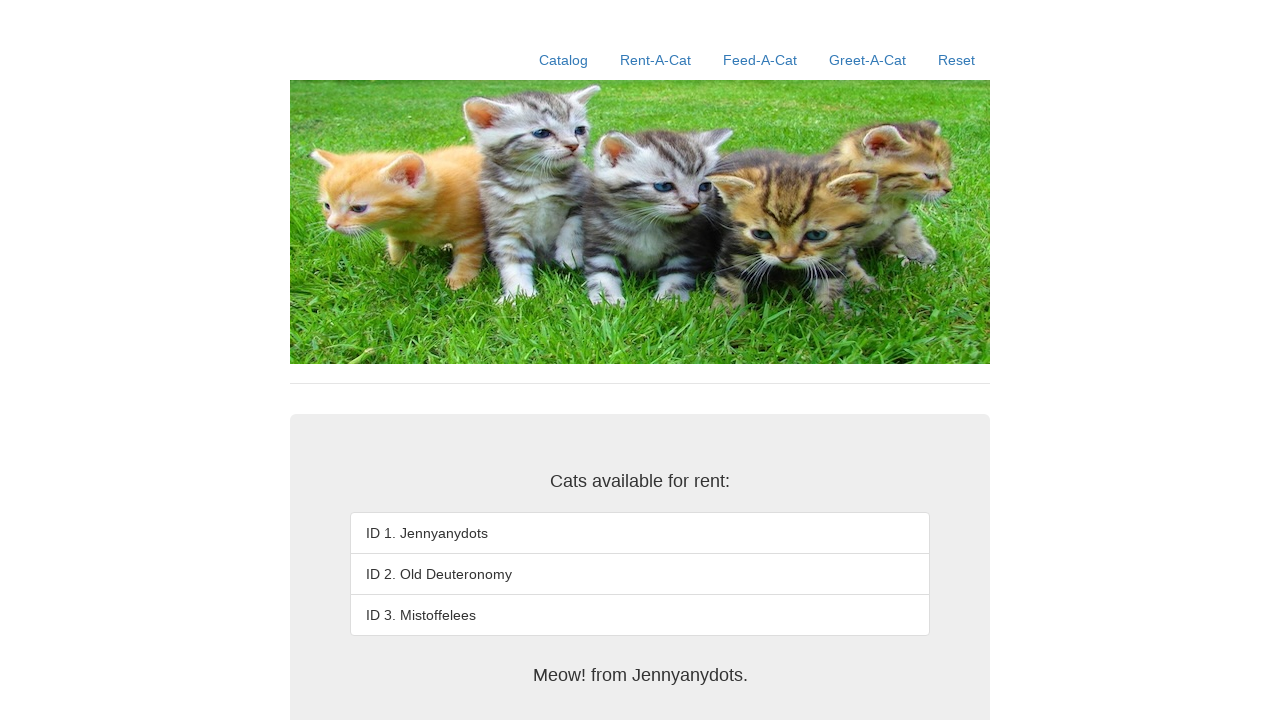

Greeting message element loaded
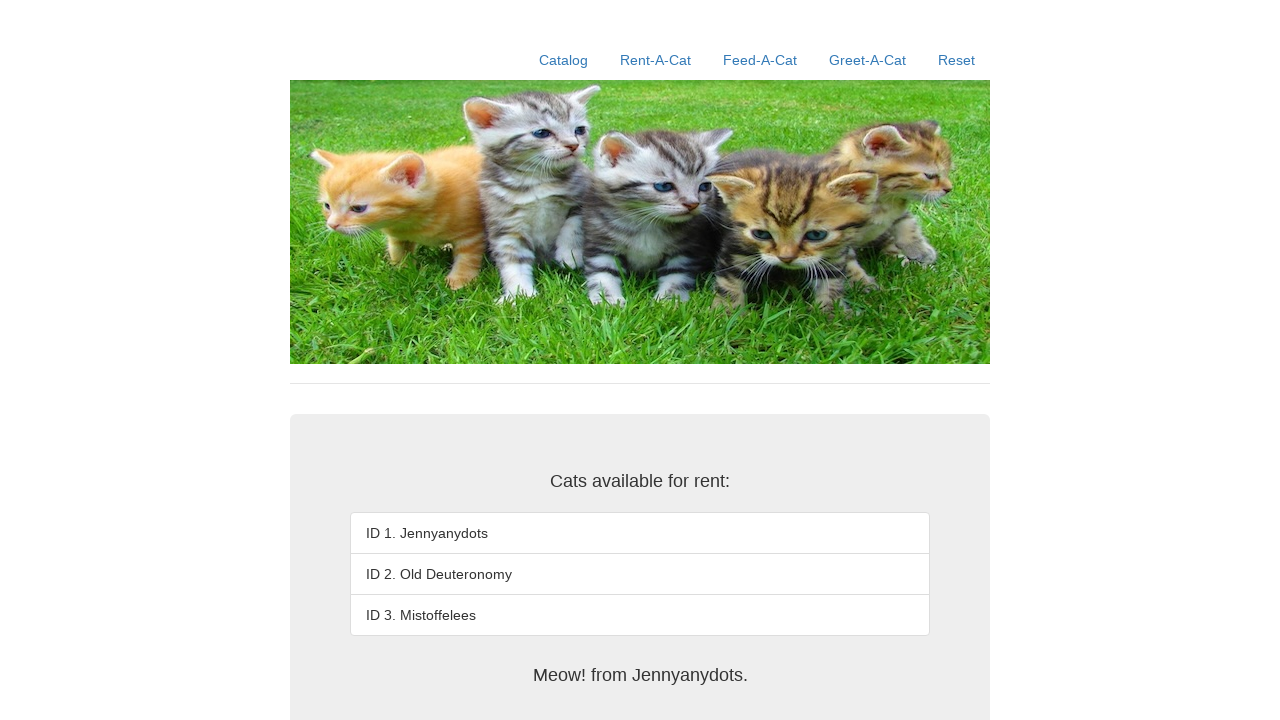

Verified personalized greeting message 'Meow! from Jennyanydots.'
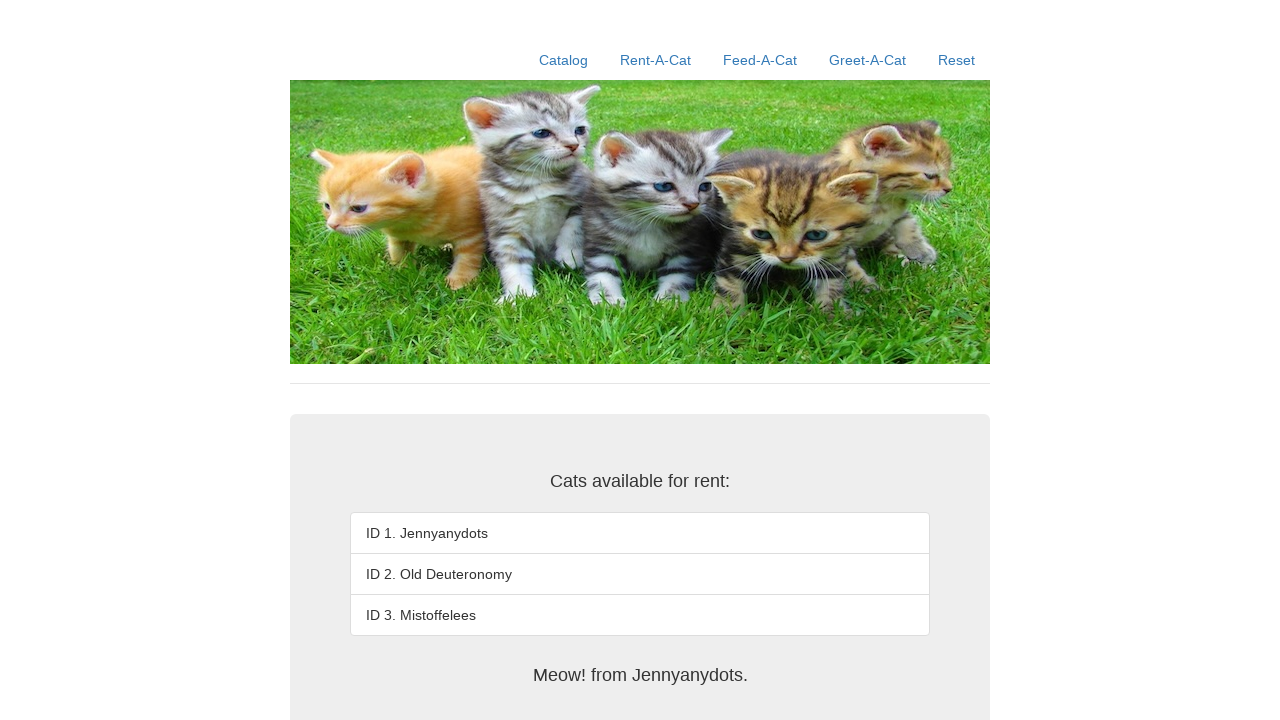

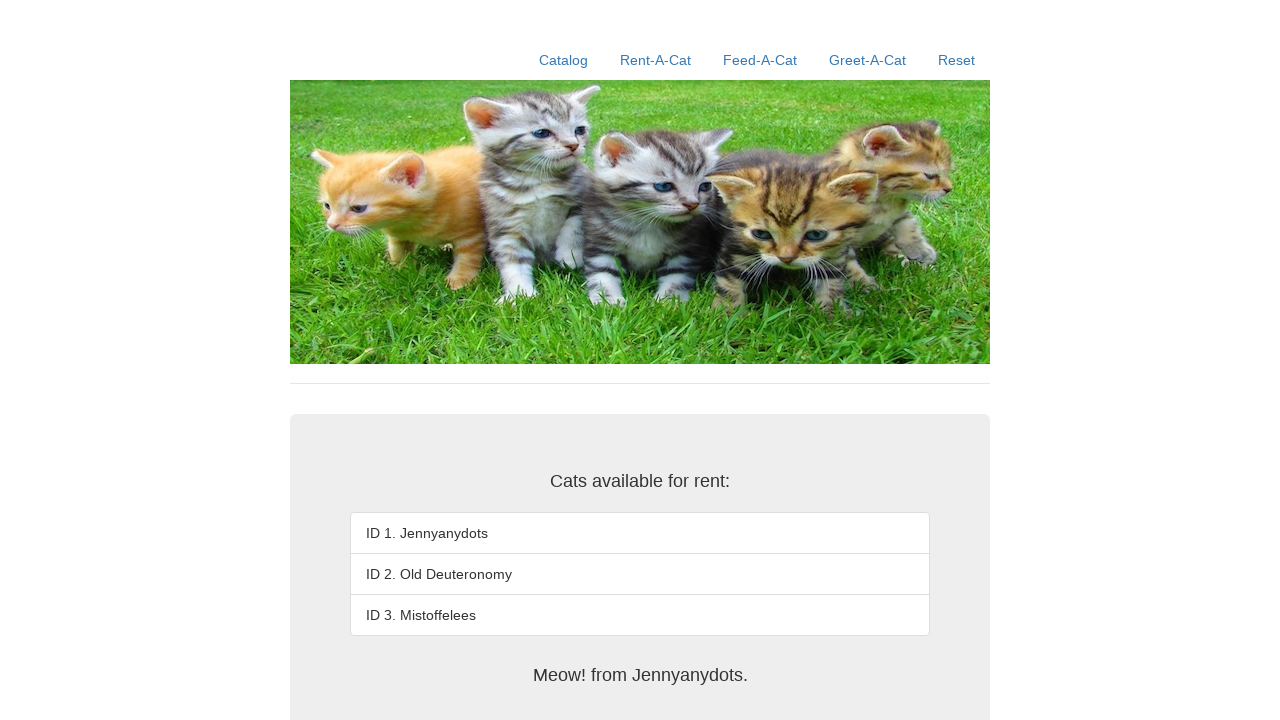